Tests the category section of an e-commerce site by locating category elements, verifying their count, and retrieving their text content

Starting URL: https://www.automationexercise.com

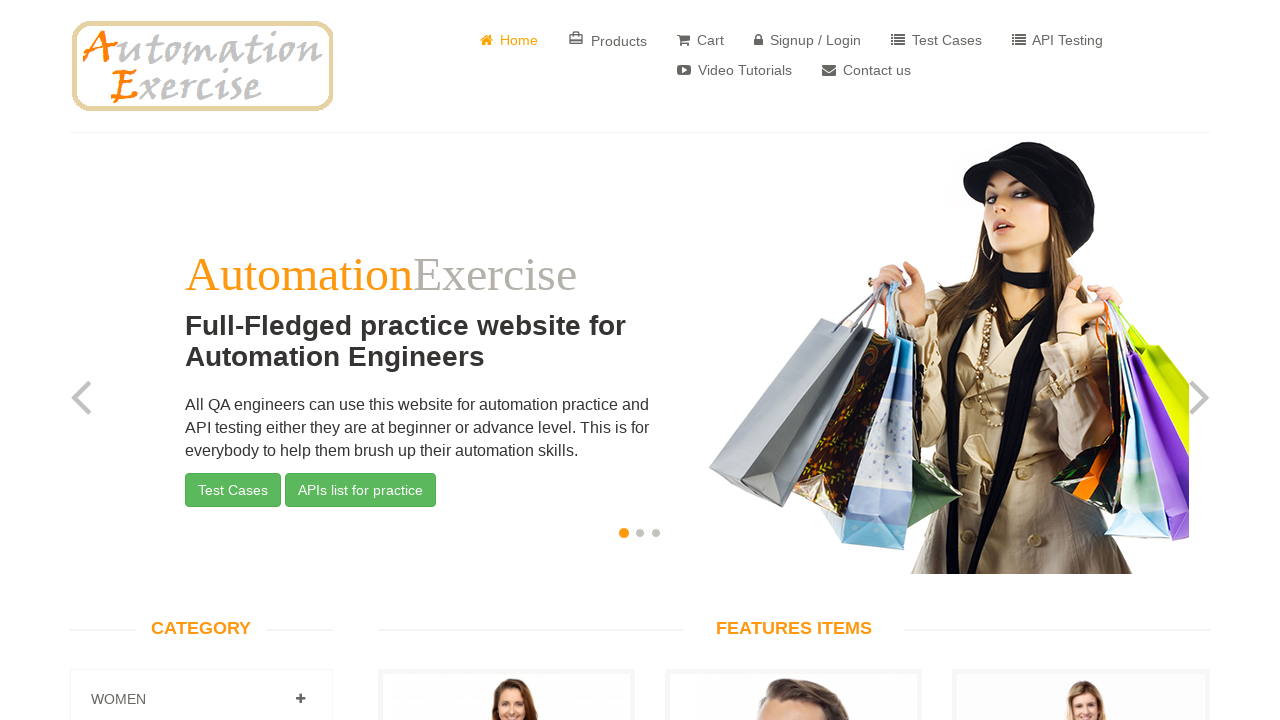

Located all category elements with selector '.panel-title'
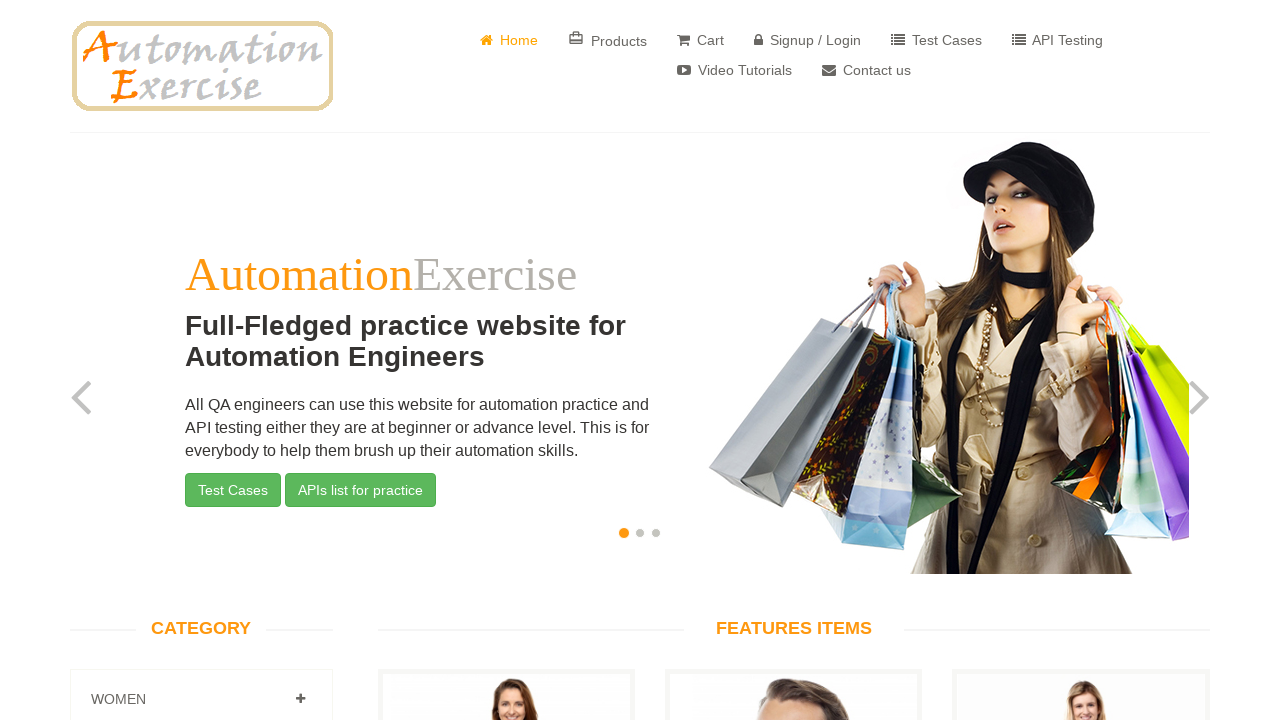

Verified that exactly 3 category elements are present
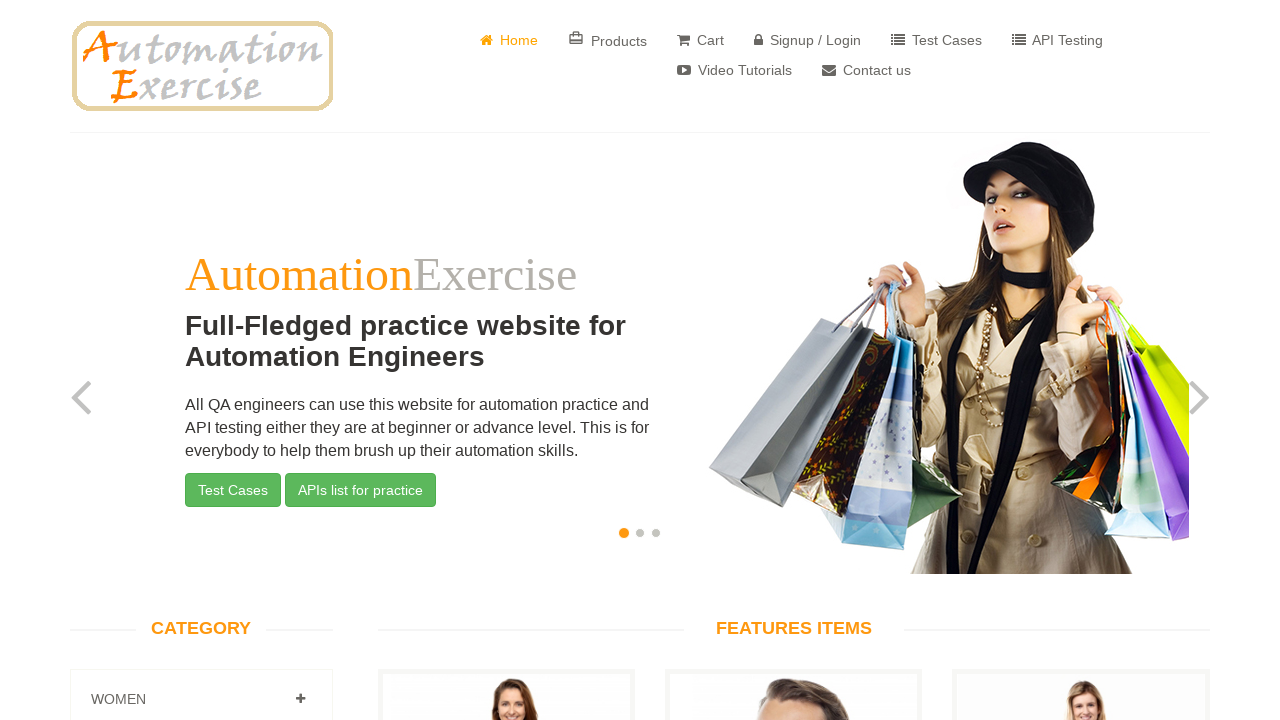

Retrieved category text: 
										
											
											Women
										
									
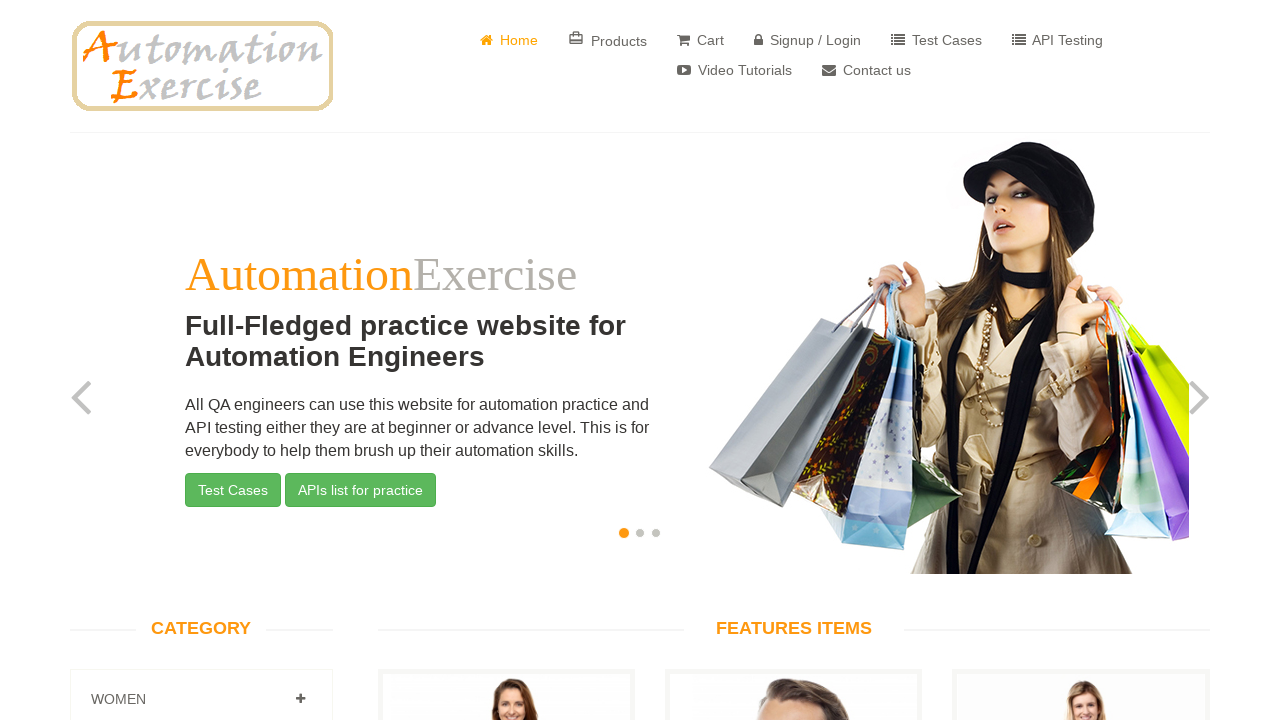

Retrieved category text: 
										
											
											Men
										
									
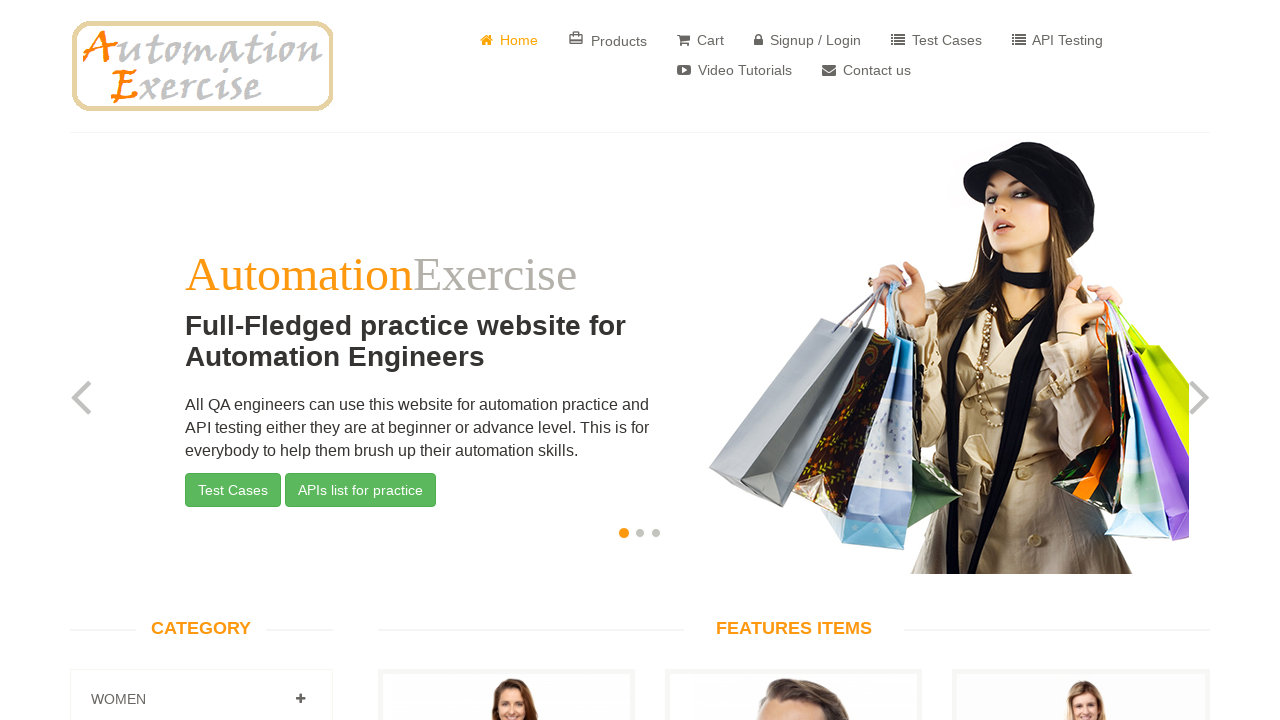

Retrieved category text: 
										
											
											Kids
										
									
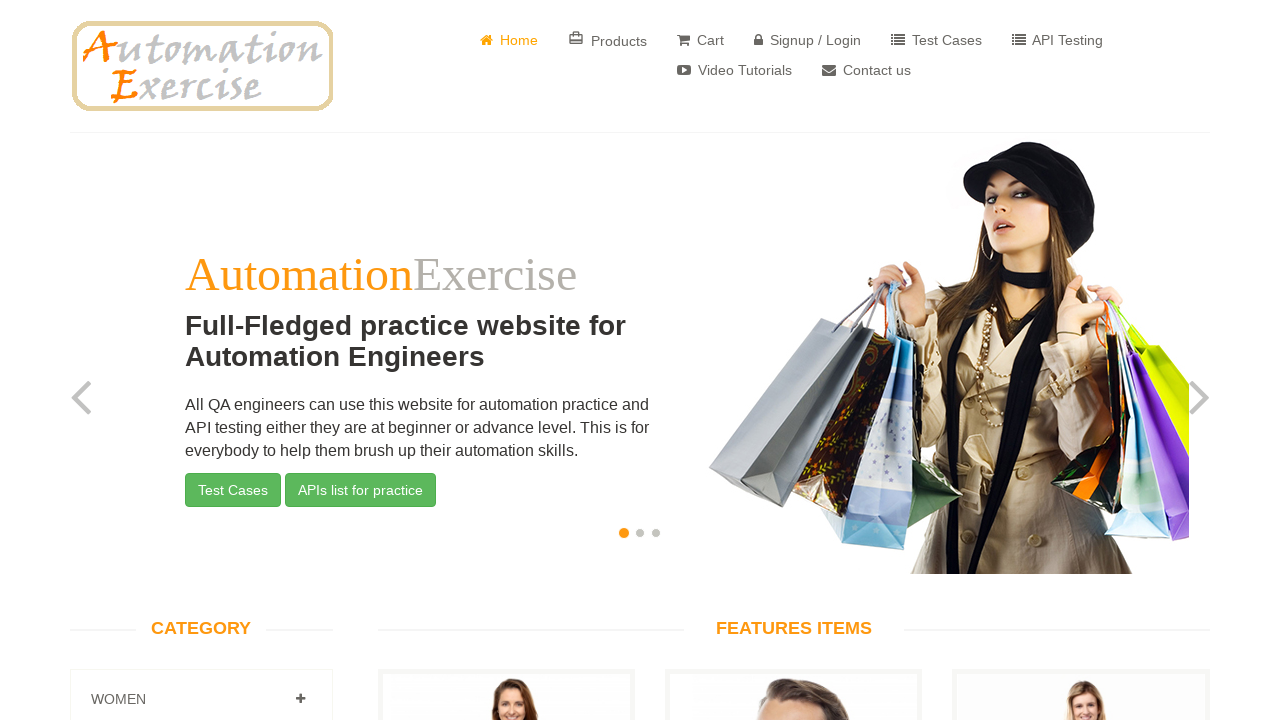

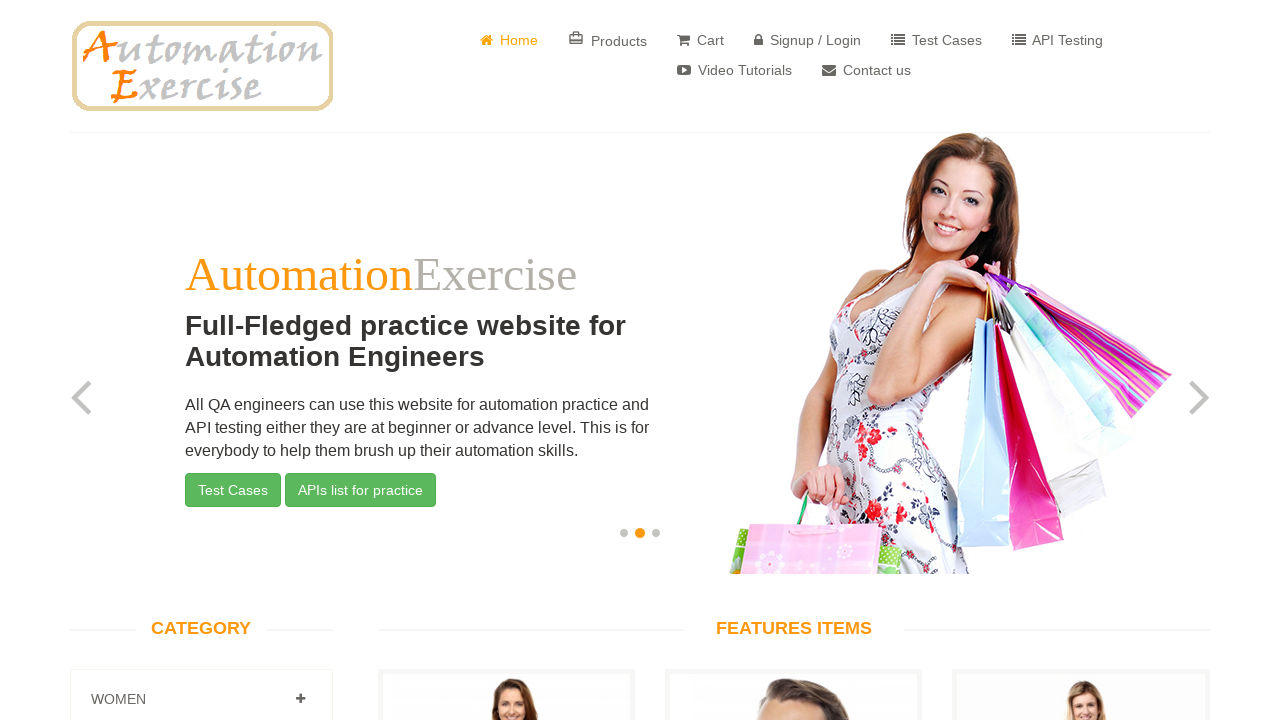